Tests keyboard shortcuts functionality by entering text in first name field, selecting all with Ctrl+A, copying with Ctrl+C, and pasting into last name field with Ctrl+V

Starting URL: http://demo.automationtesting.in/Register.html

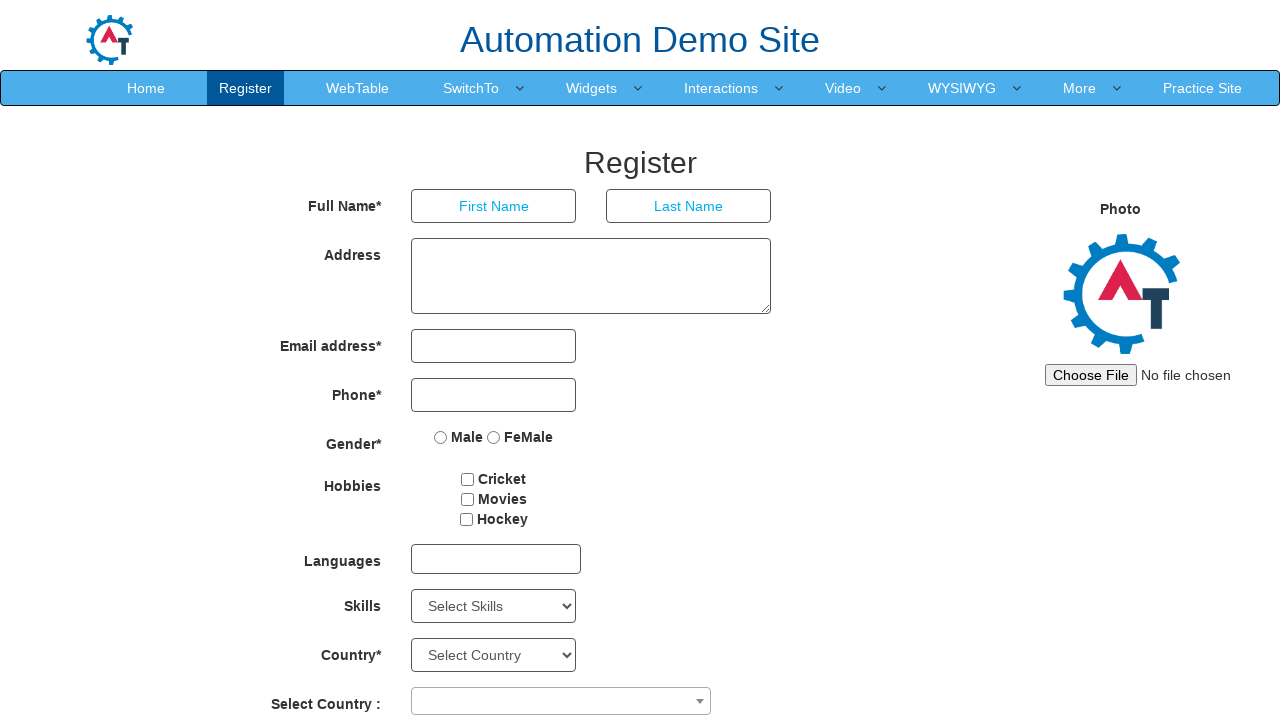

Filled first name field with 'Selenium' on xpath=//*[@id='basicBootstrapForm']/div[1]/div[1]/input
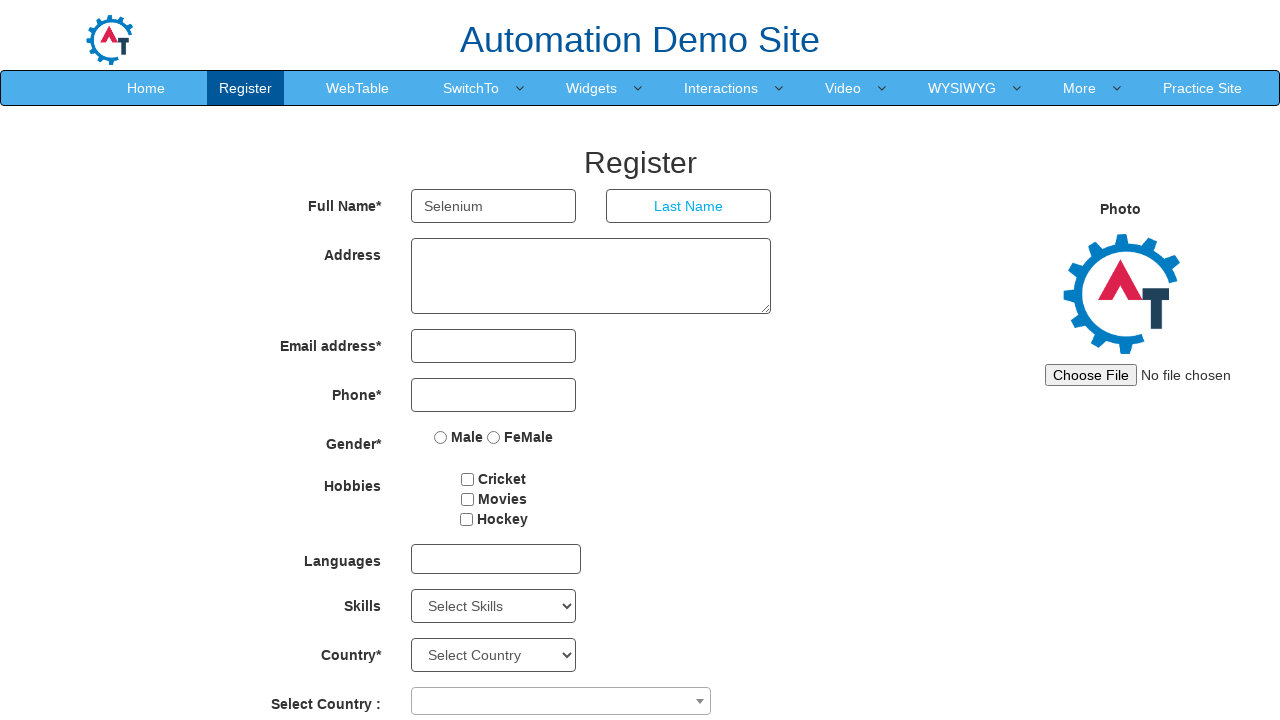

Selected all text in first name field with Ctrl+A on xpath=//*[@id='basicBootstrapForm']/div[1]/div[1]/input
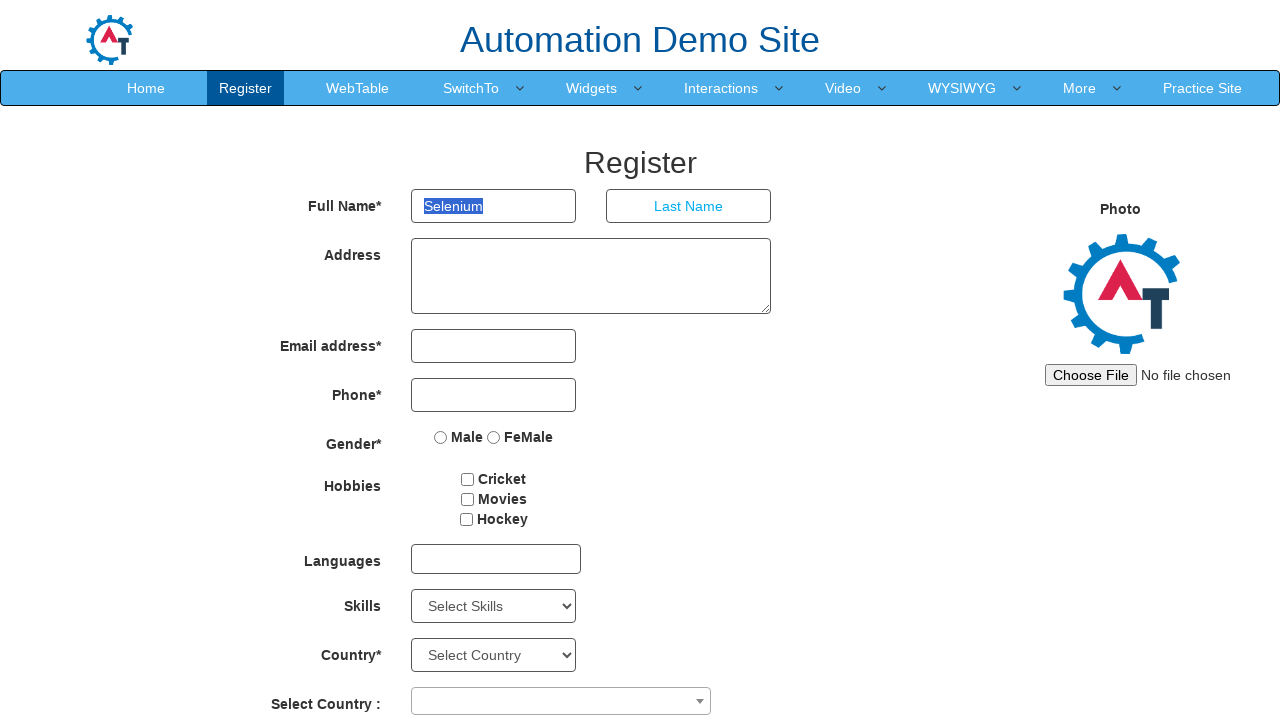

Copied selected text from first name field with Ctrl+C on xpath=//*[@id='basicBootstrapForm']/div[1]/div[1]/input
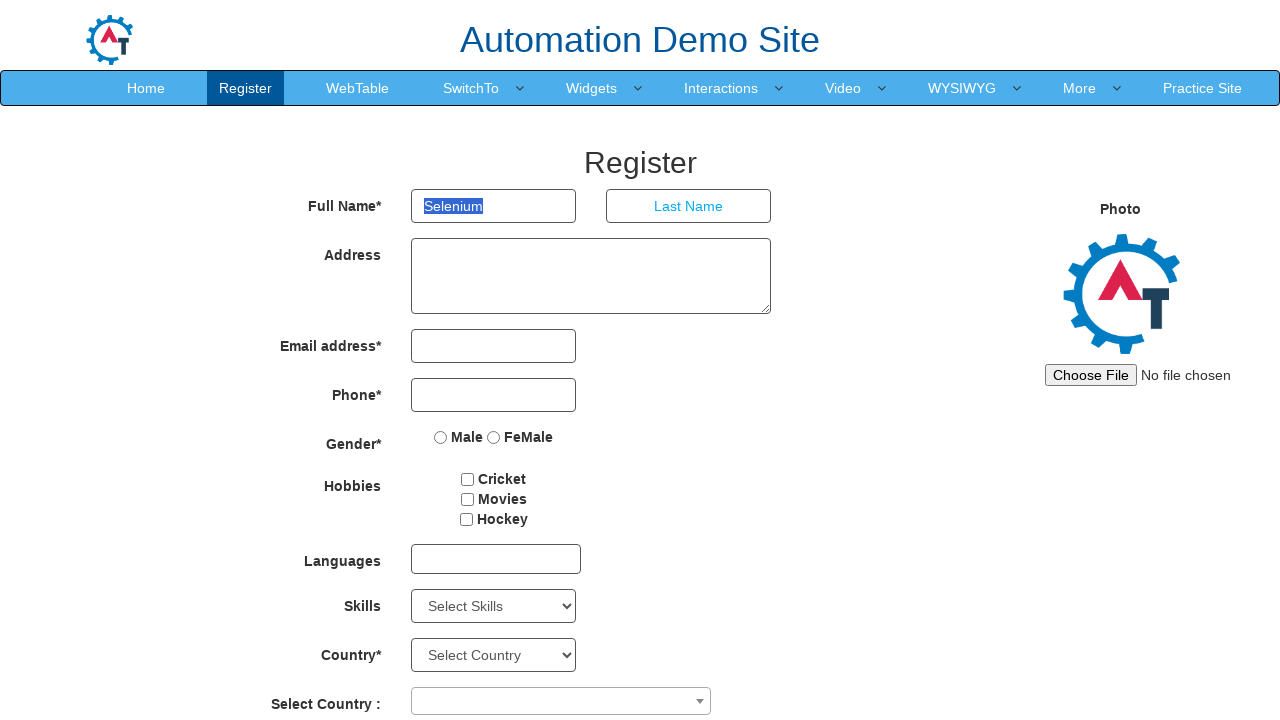

Pasted copied text into last name field with Ctrl+V on xpath=//*[@id='basicBootstrapForm']/div[1]/div[2]/input
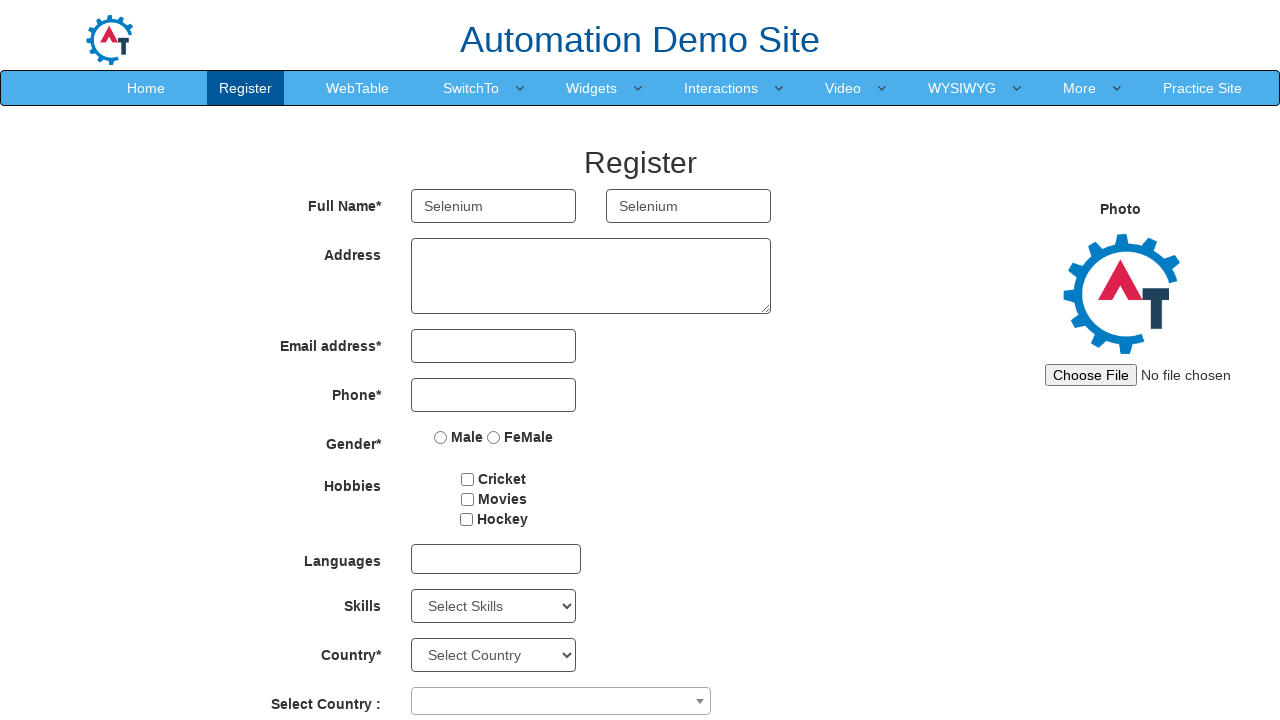

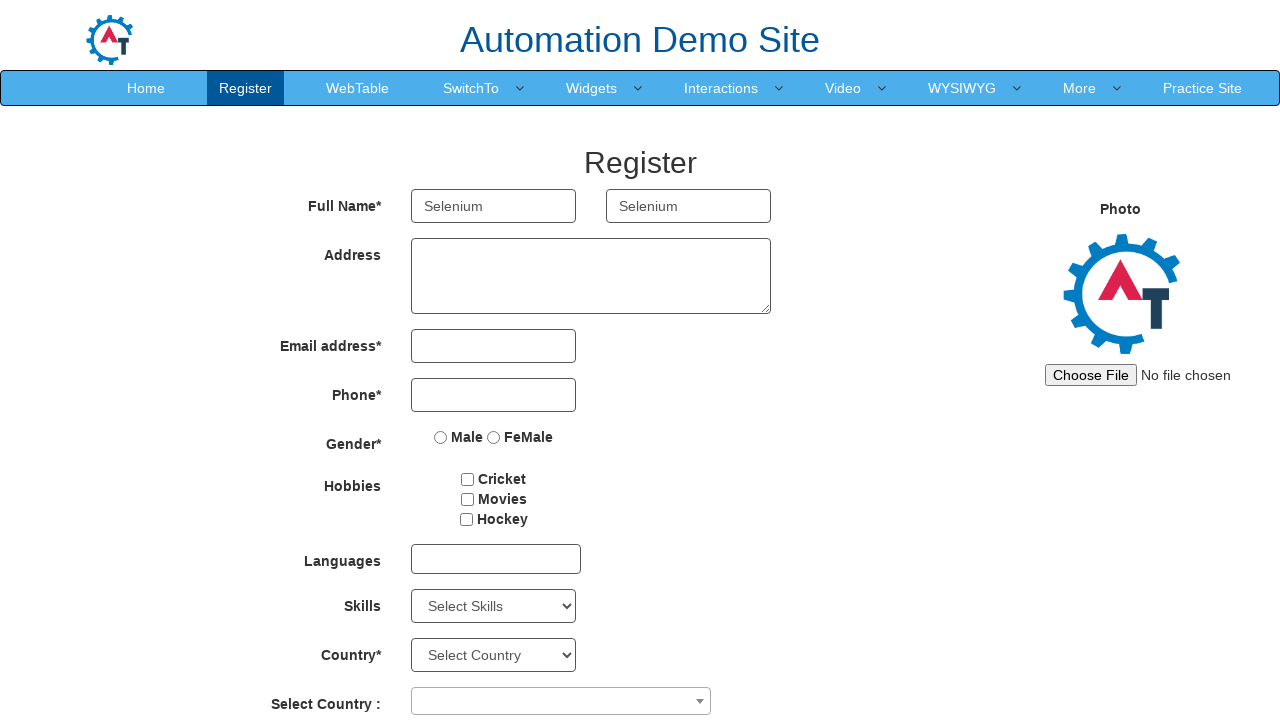